Tests drag and drop functionality by dragging an image element and dropping it into another container

Starting URL: https://formy-project.herokuapp.com/

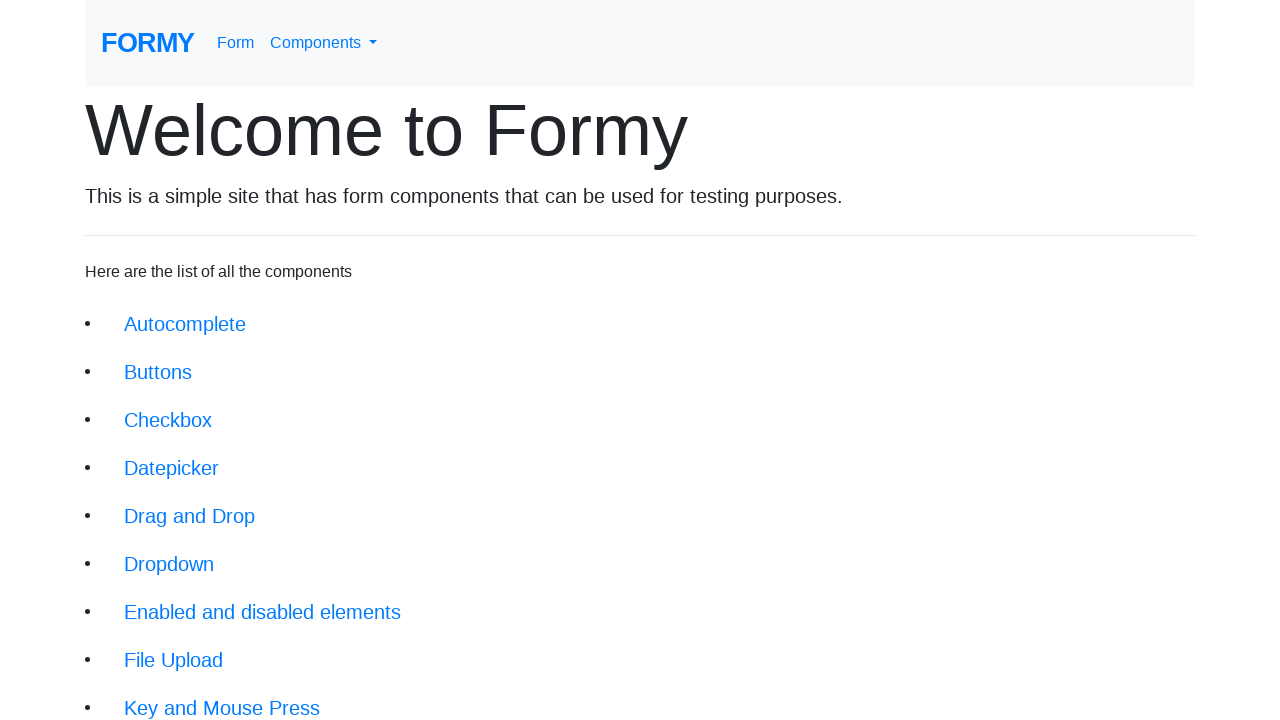

Clicked on the drag and drop menu item (5th item in list) at (190, 516) on xpath=//div//li[5]//a
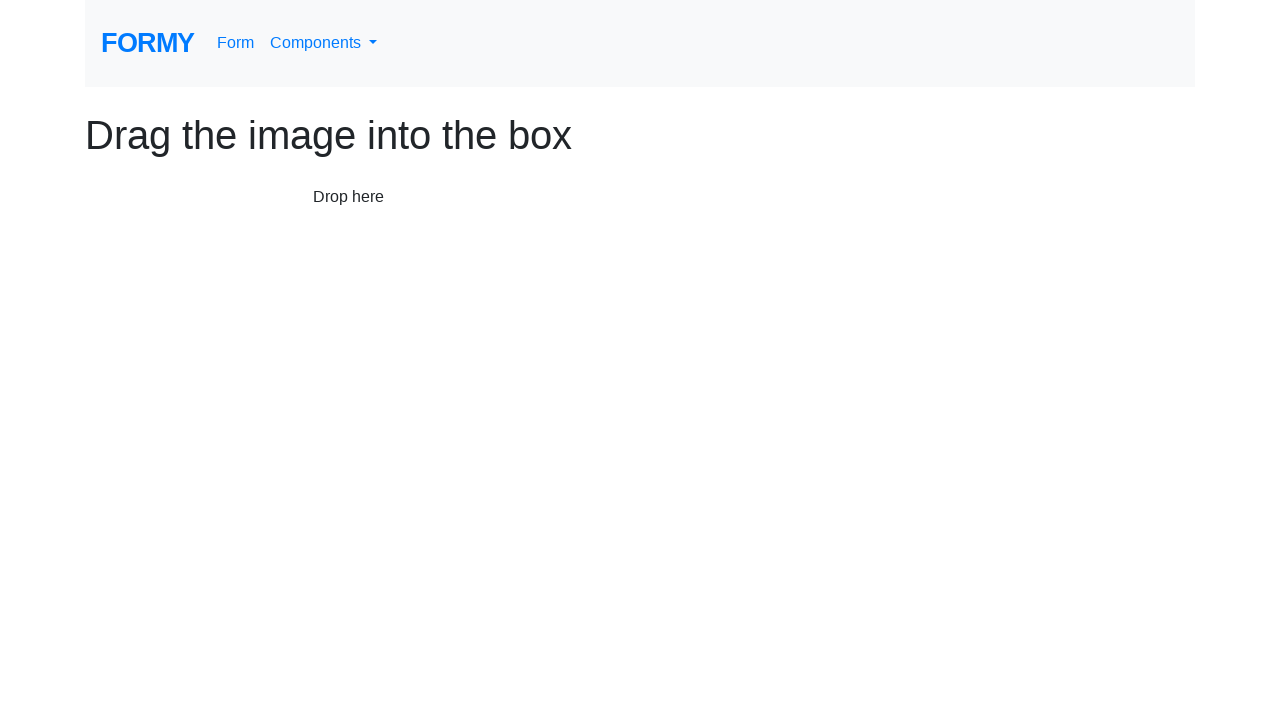

Waited for draggable image element to be available
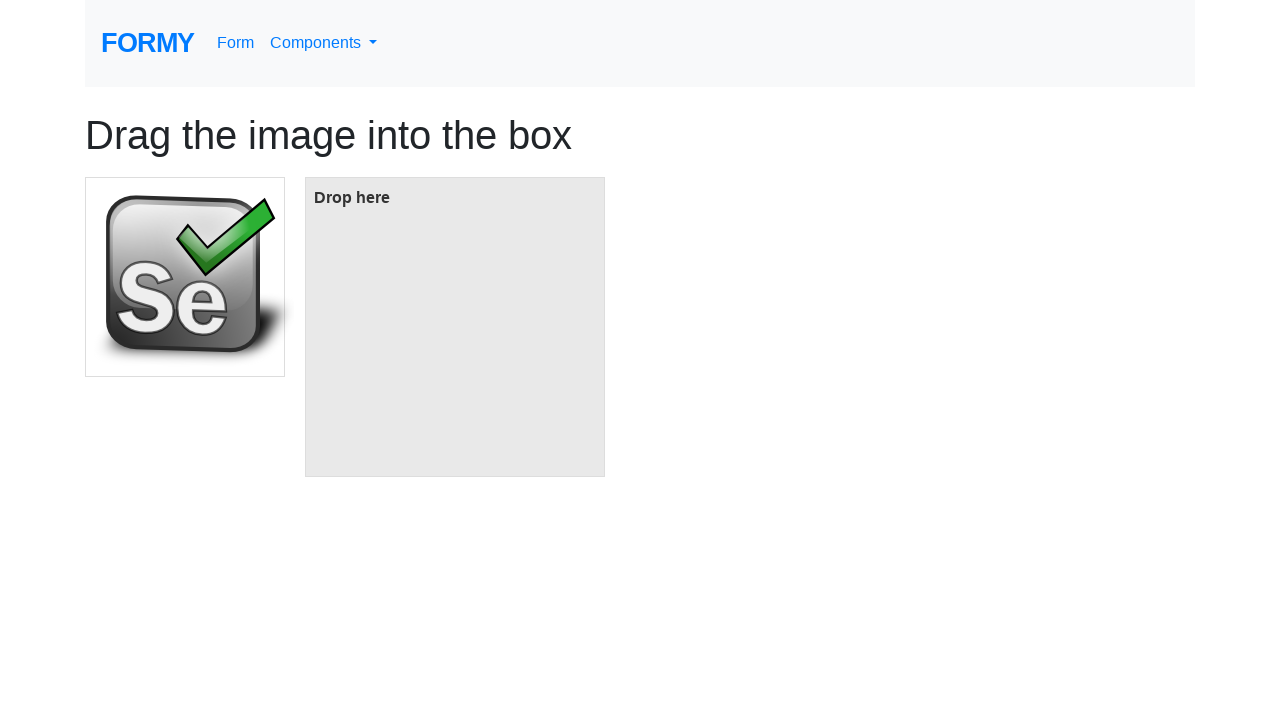

Waited for drop target container to be available
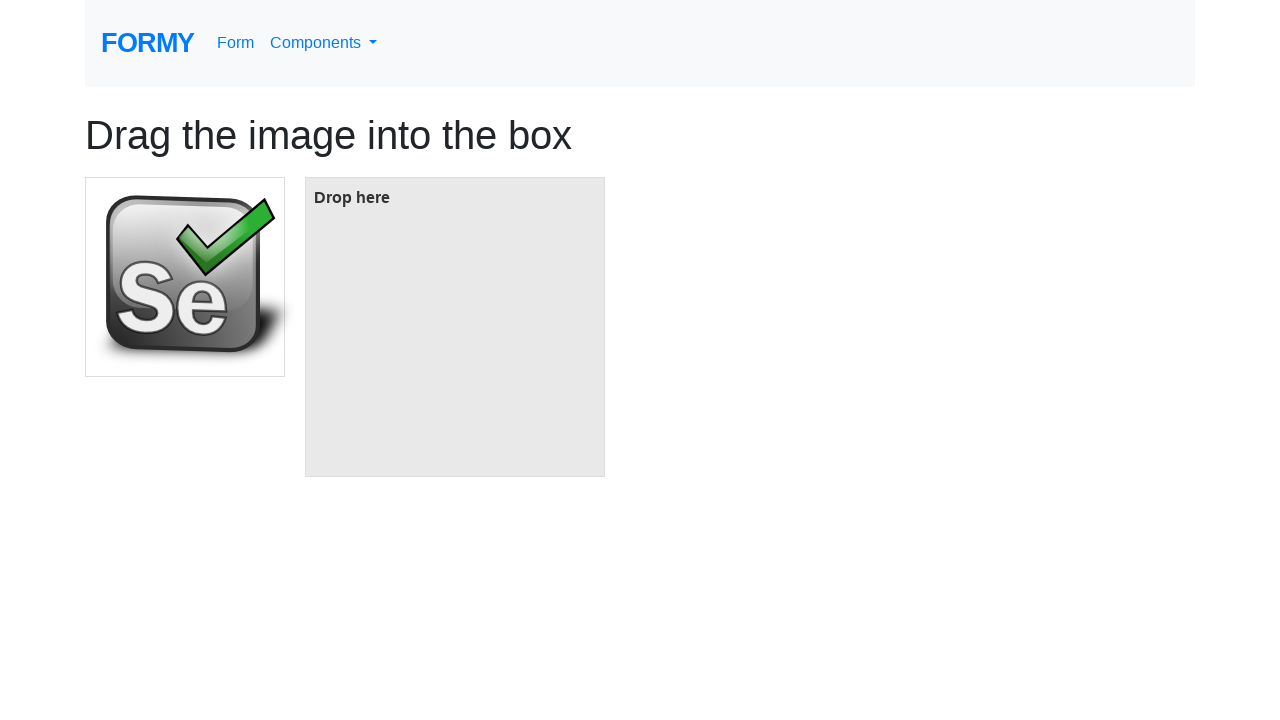

Dragged image element and dropped it into target container at (455, 327)
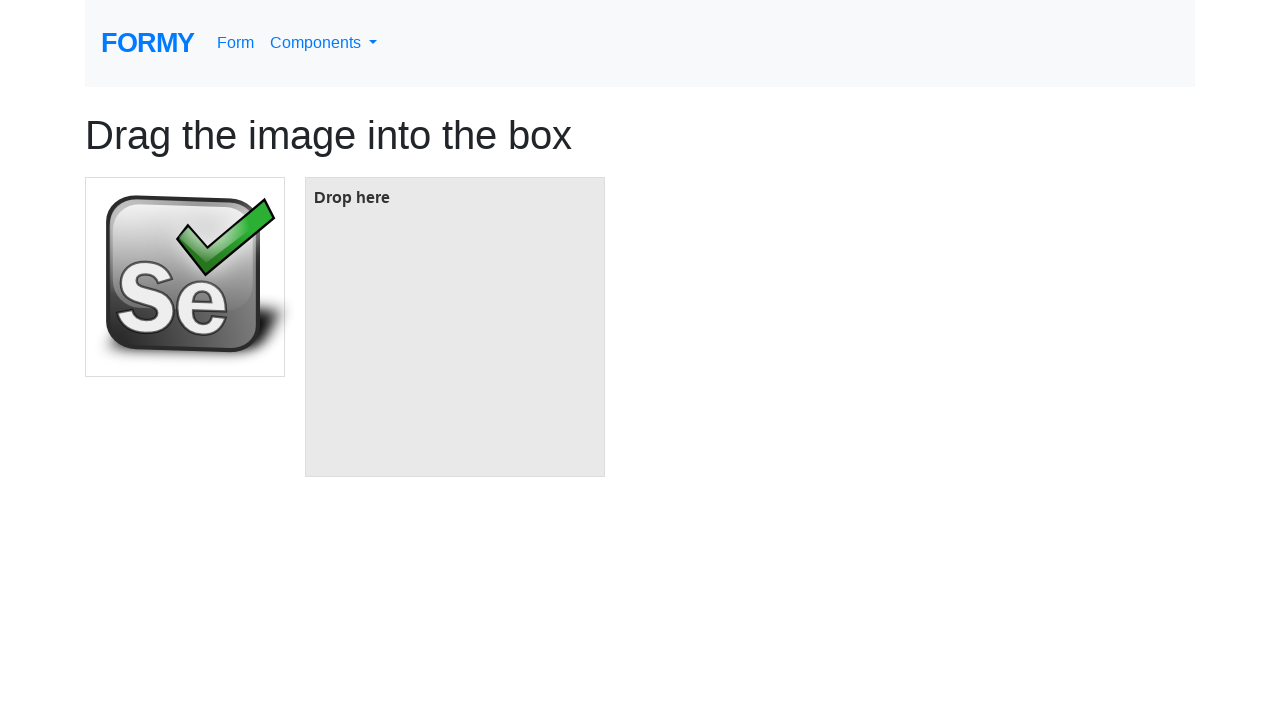

Navigated back to main page
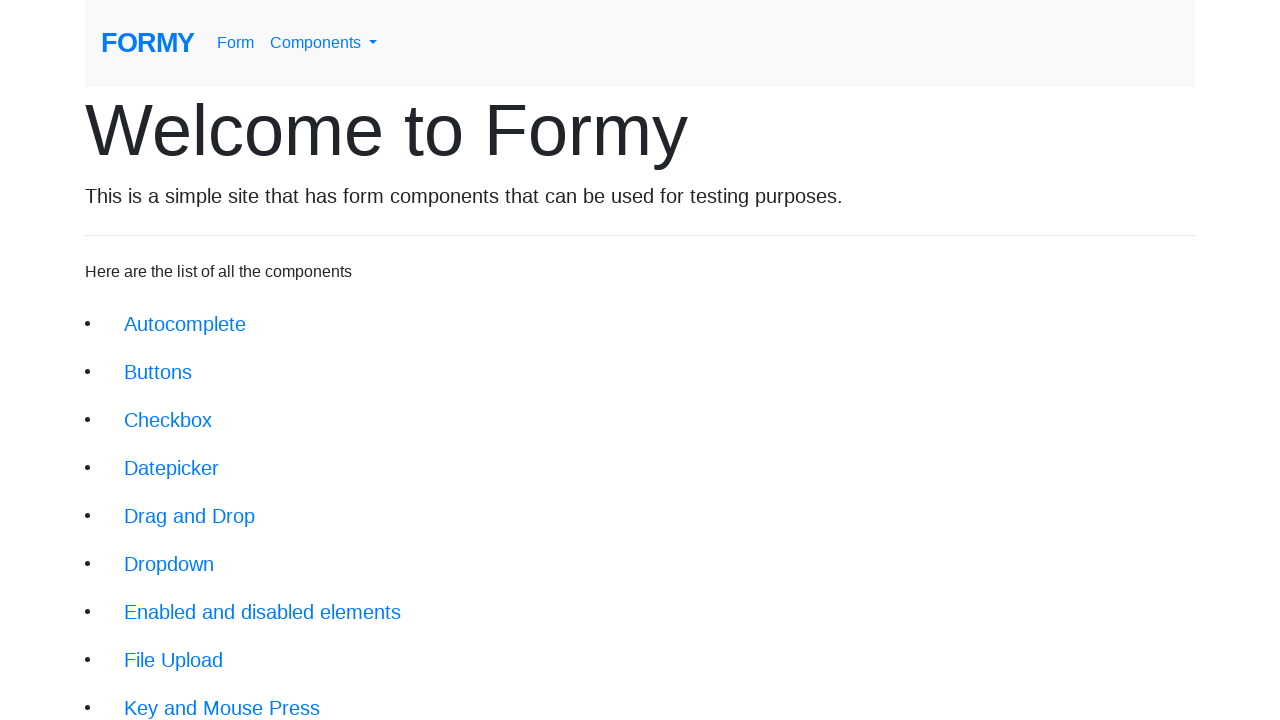

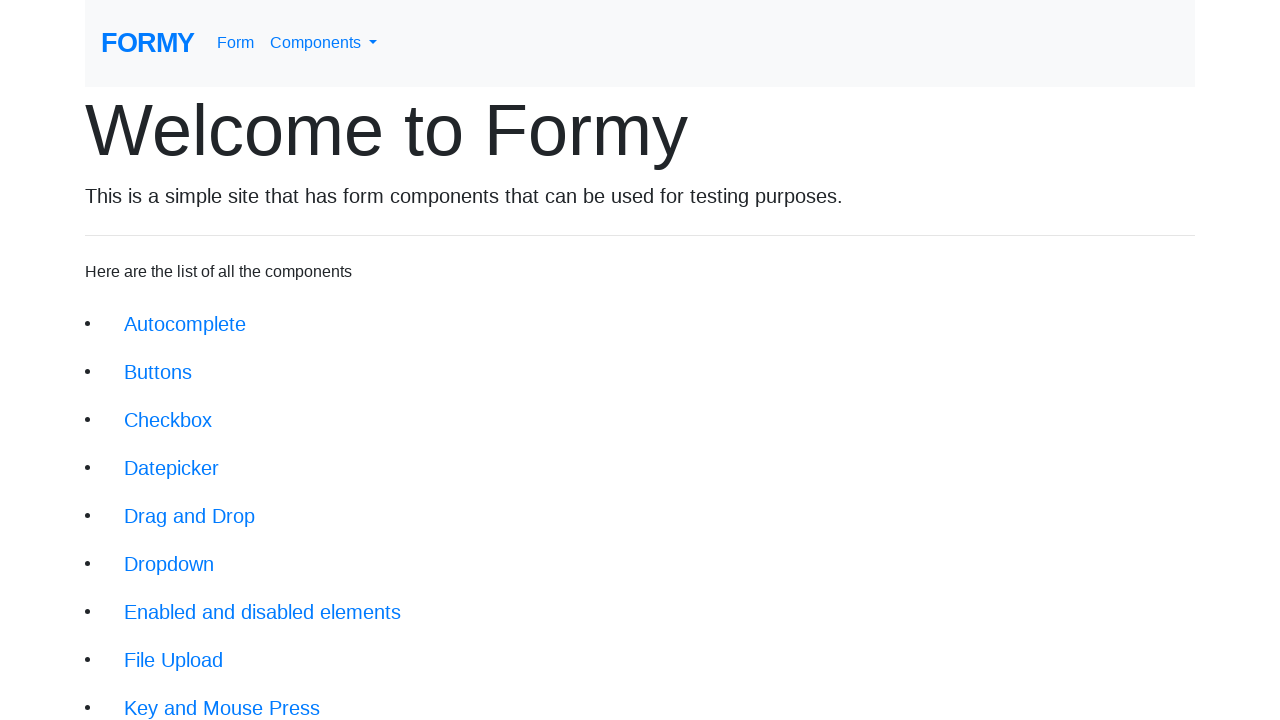